Tests a registration form by filling in first name, last name, and email fields, then submitting the form and verifying successful registration message.

Starting URL: http://suninjuly.github.io/registration1.html

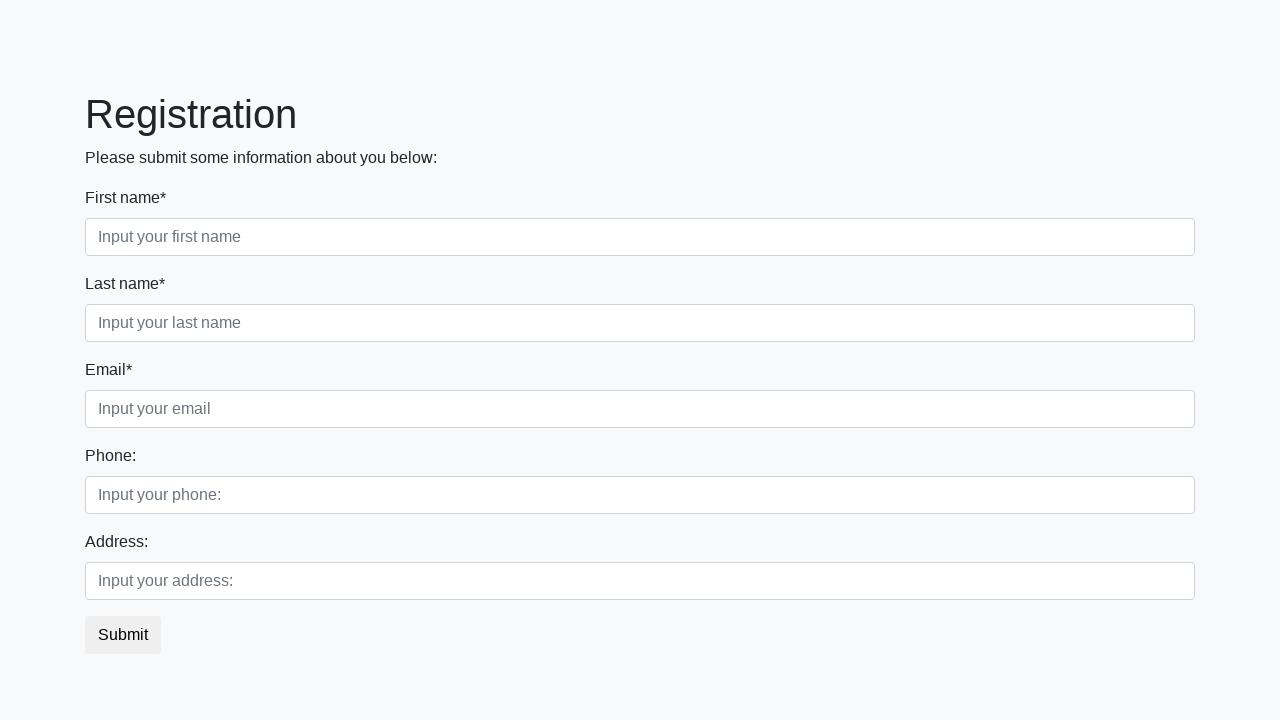

Filled first name field with 'Ivan' on div.first_block div.form-group.first_class input
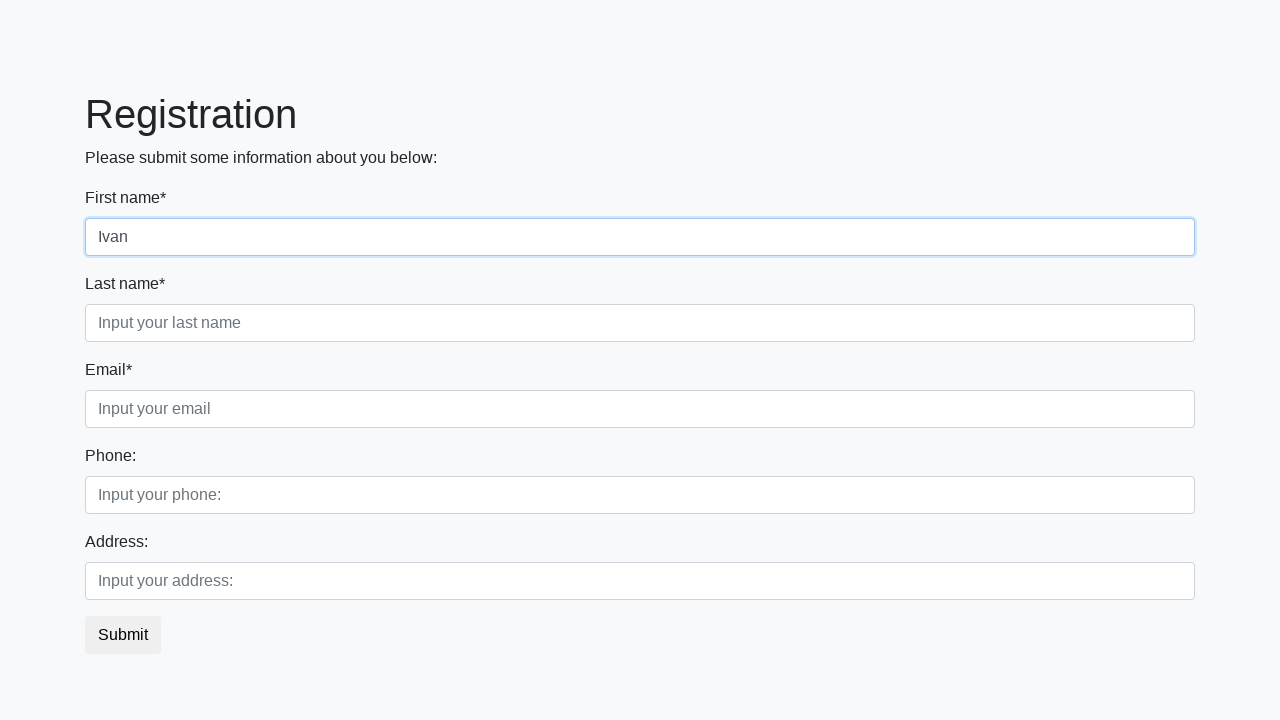

Filled last name field with 'Petrov' on div.first_block div.form-group.second_class input
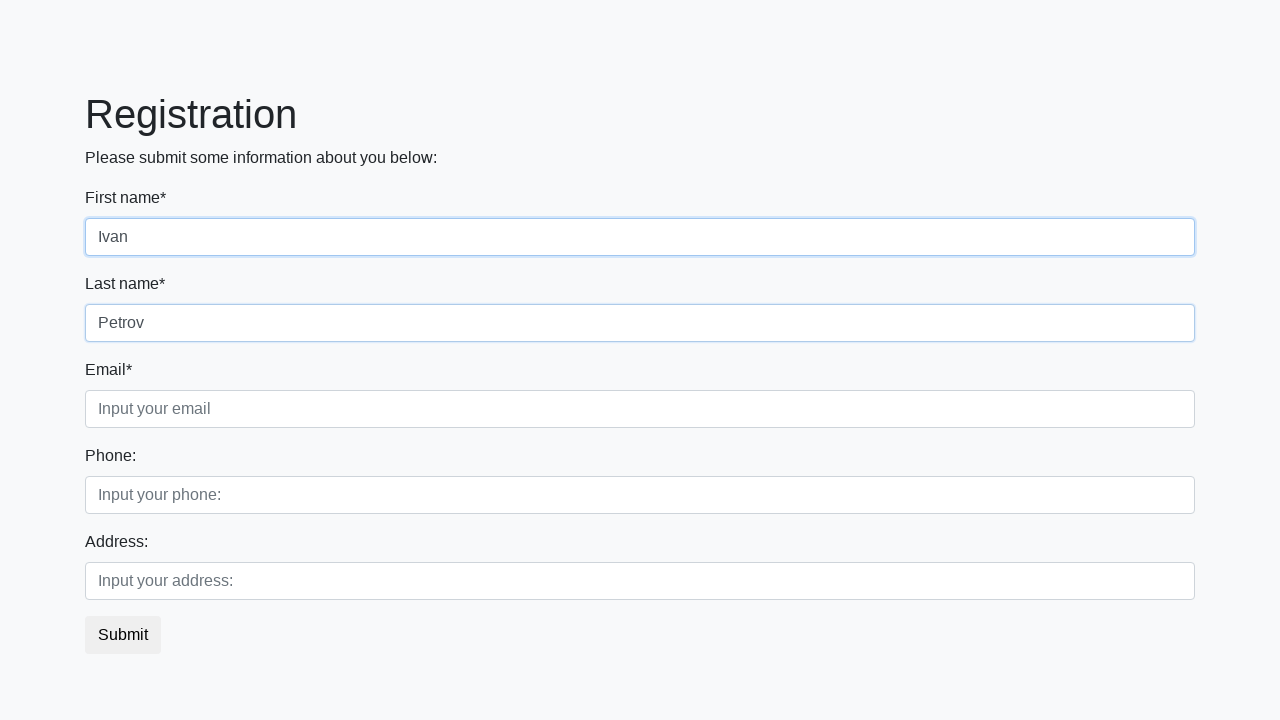

Filled email field with 'petrov@mail.ru' on div.first_block div.form-group.third_class input
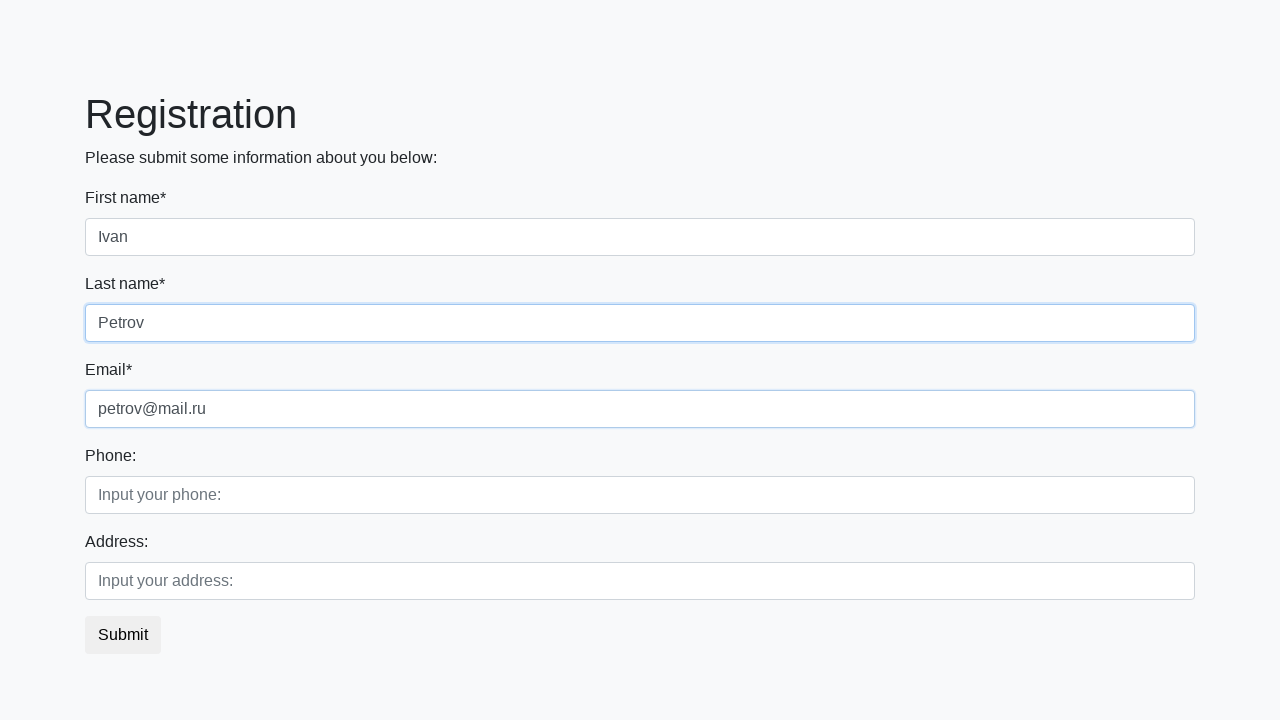

Clicked submit button to register at (123, 635) on button.btn
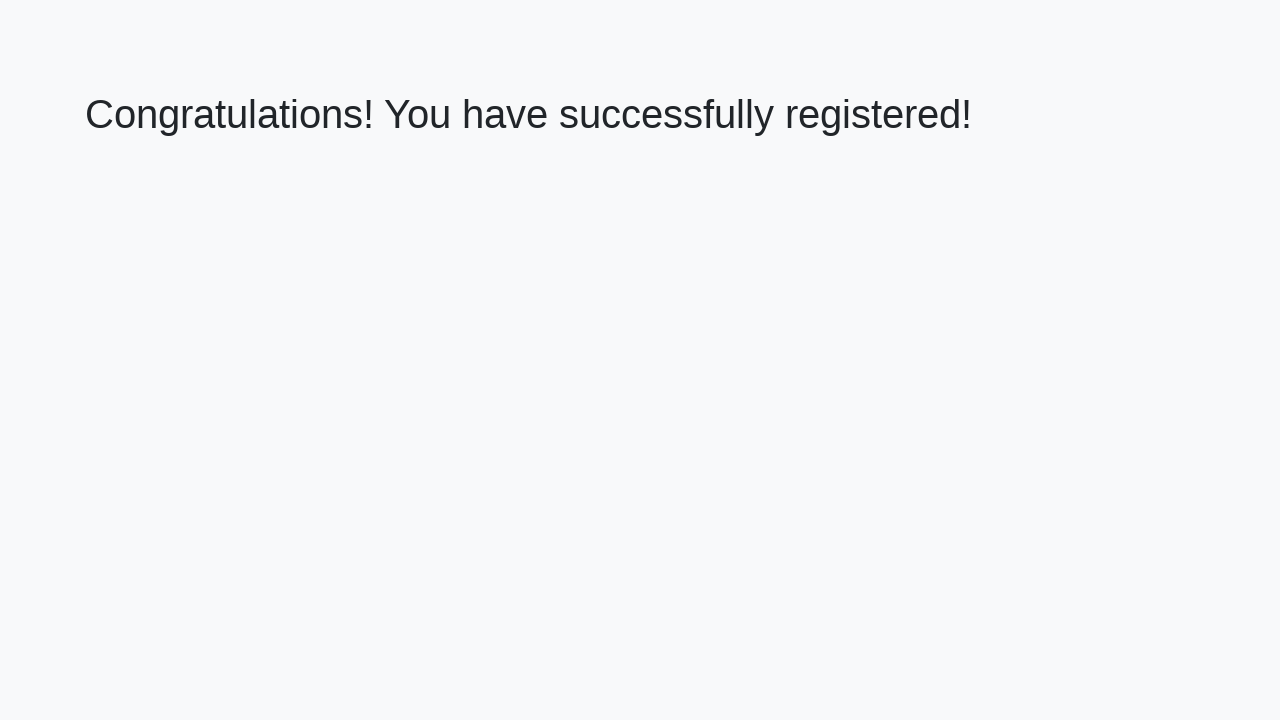

Registration success message appeared
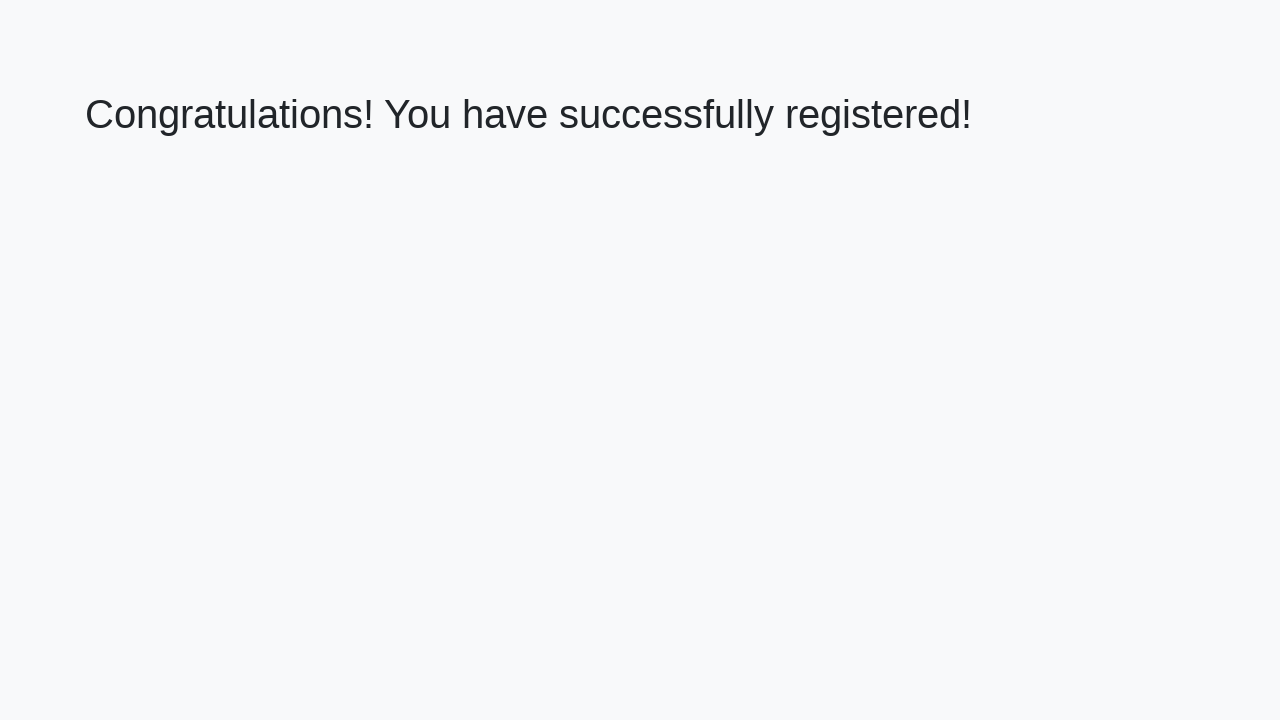

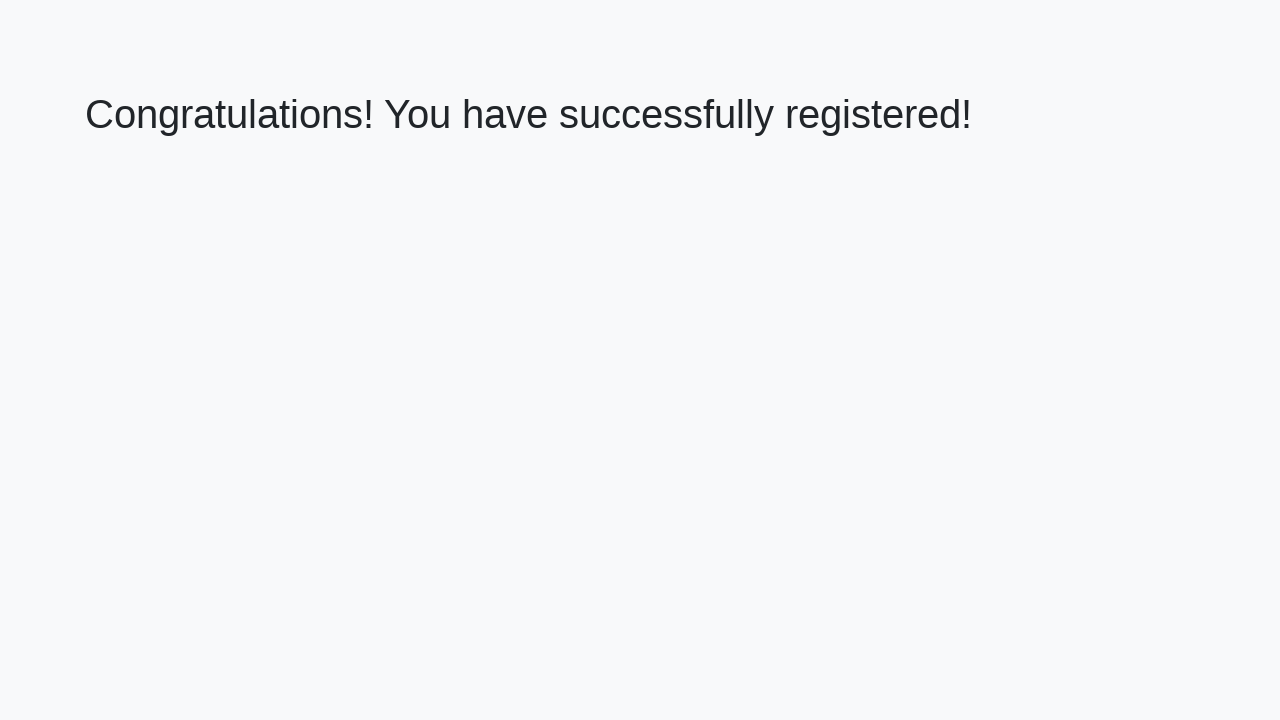